Tests right-click functionality on a button element and verifies the success message appears

Starting URL: https://demoqa.com/buttons

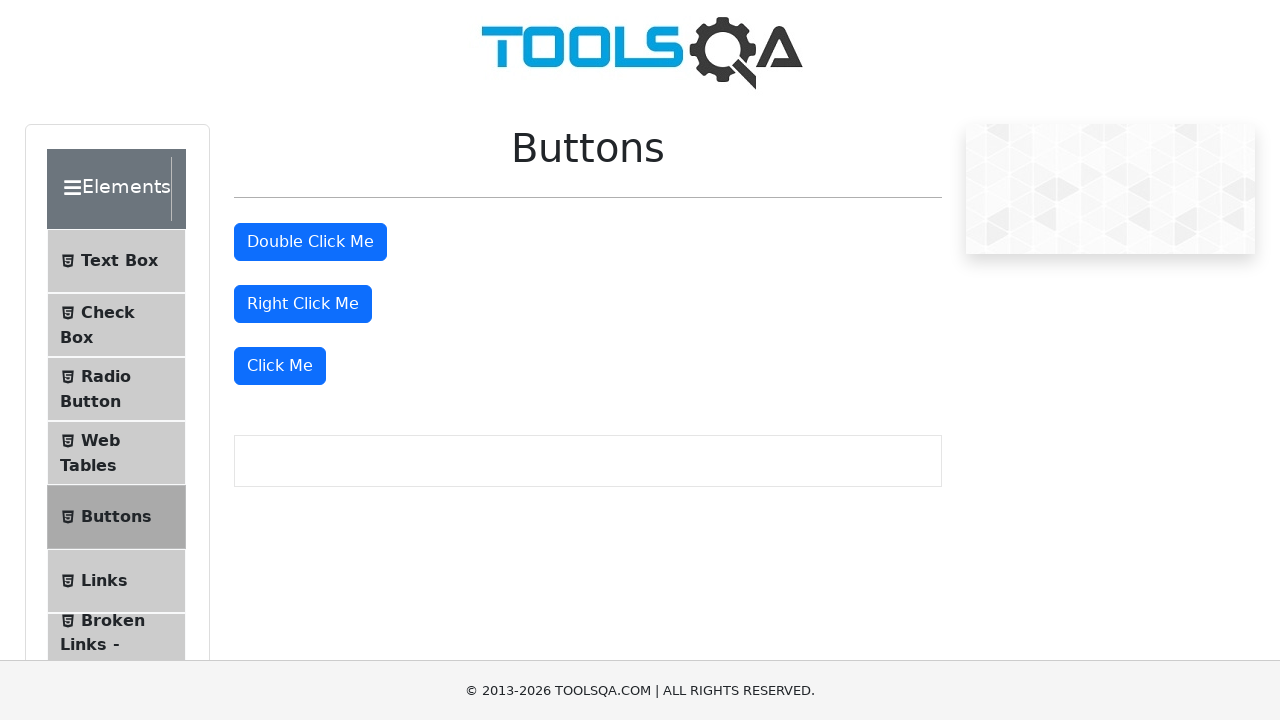

Located the right-click button element
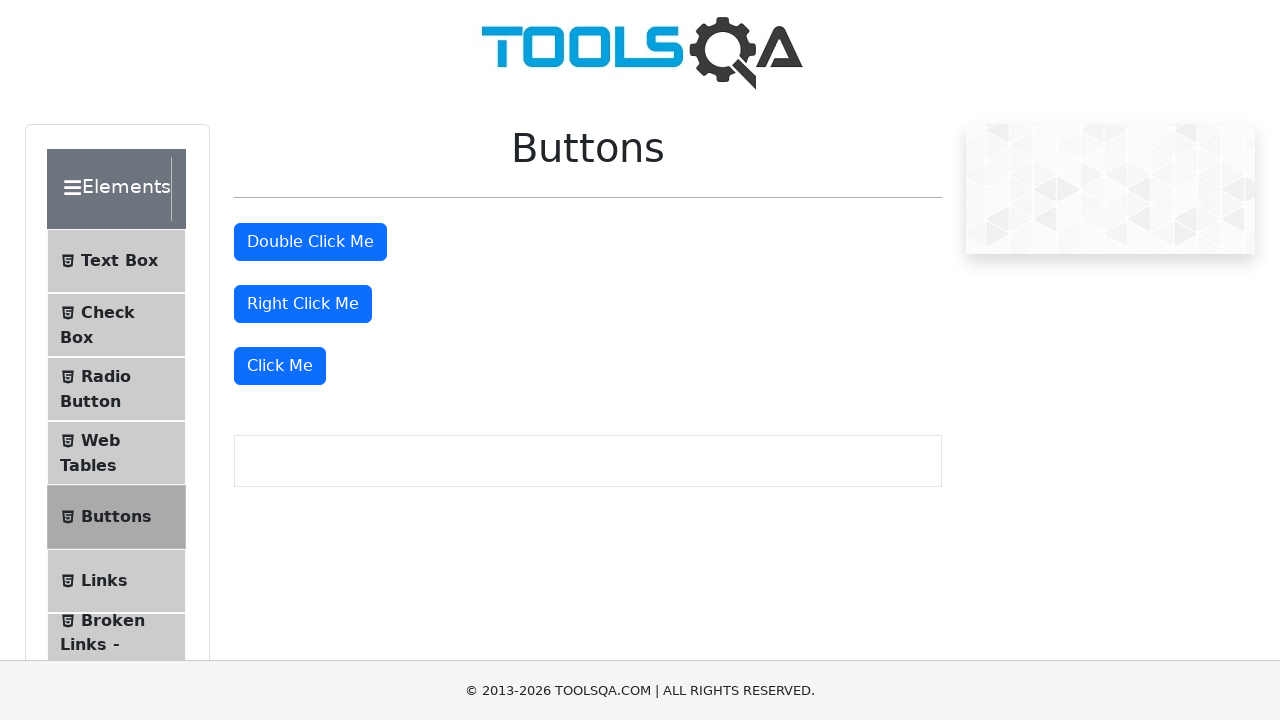

Performed right-click action on the button at (303, 304) on #rightClickBtn
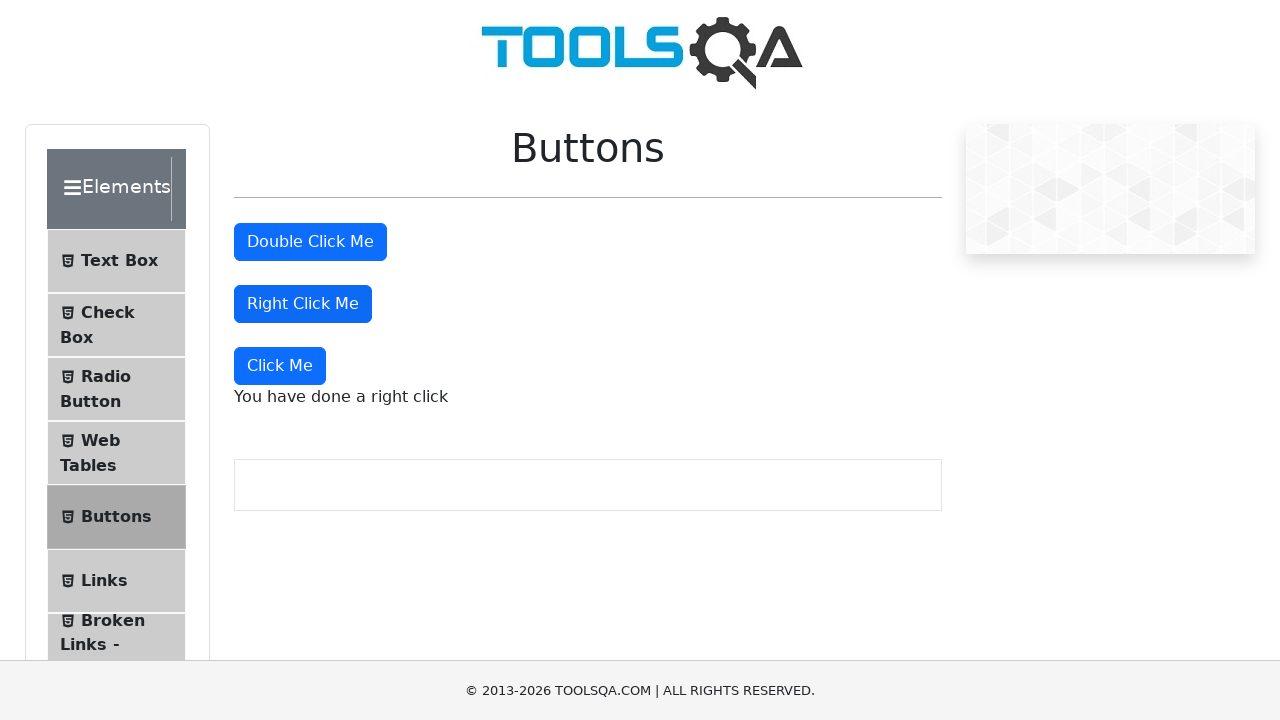

Located the success message element
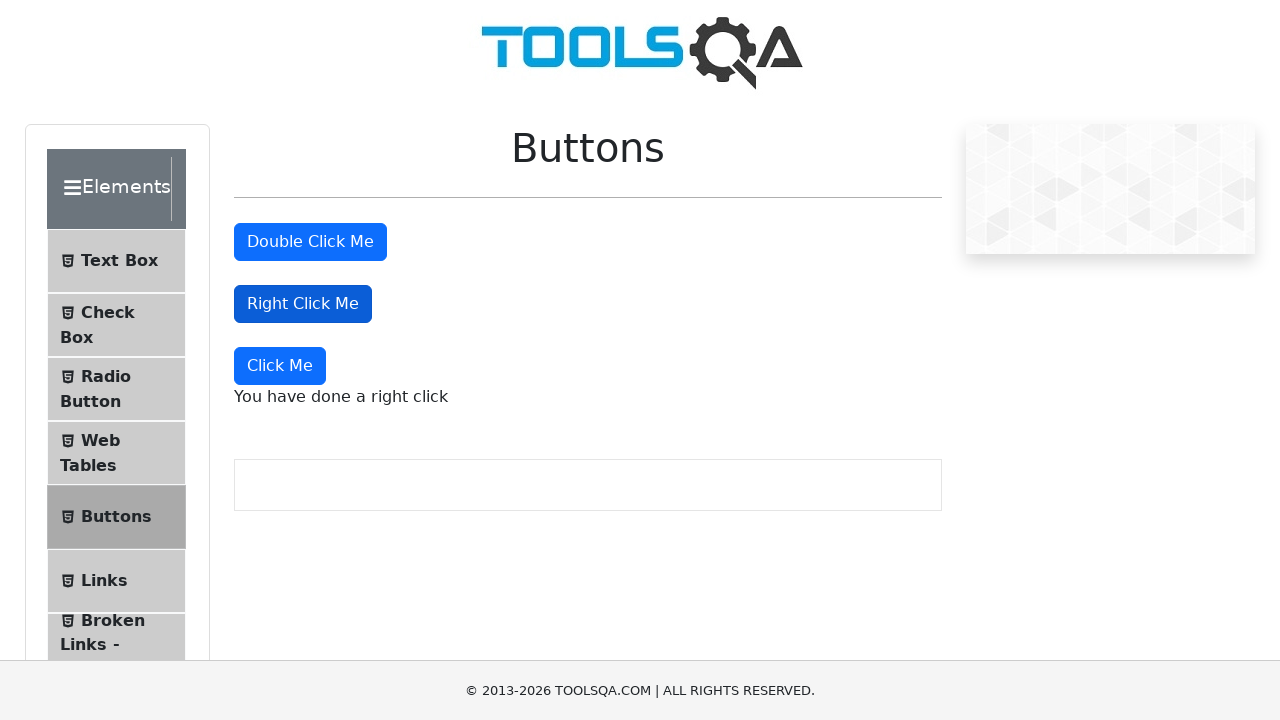

Success message became visible
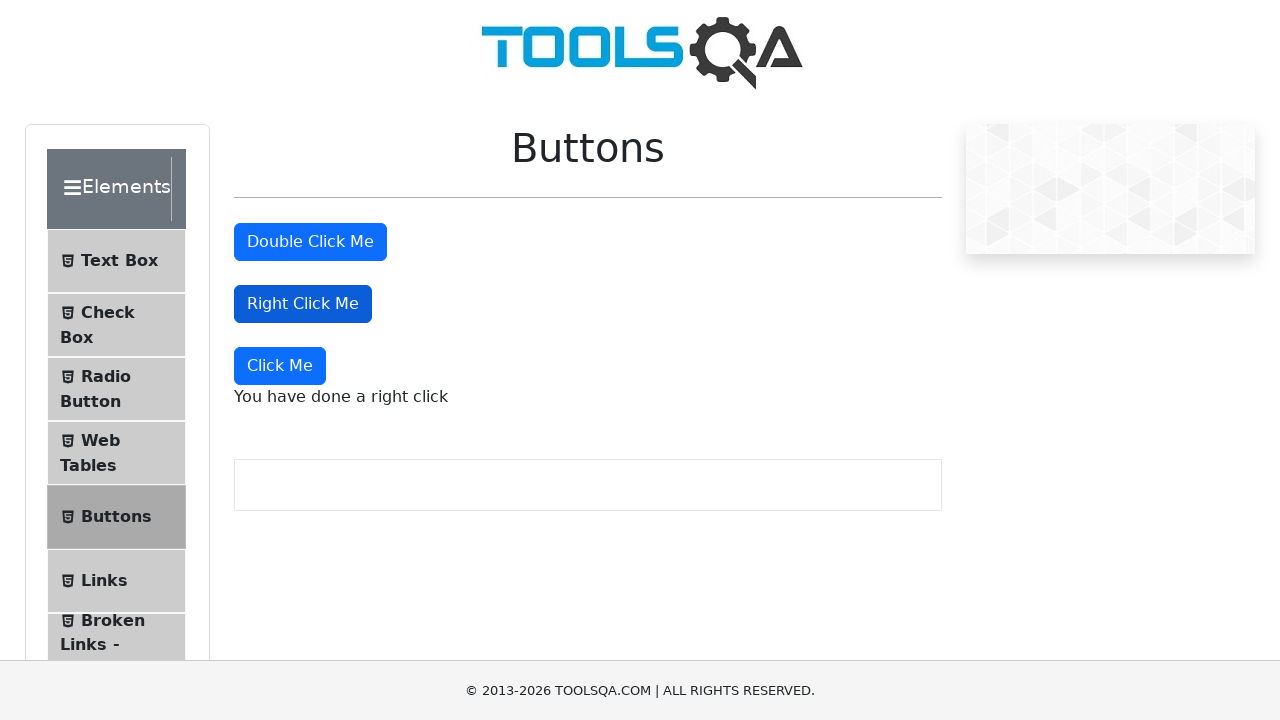

Verified success message text is 'You have done a right click'
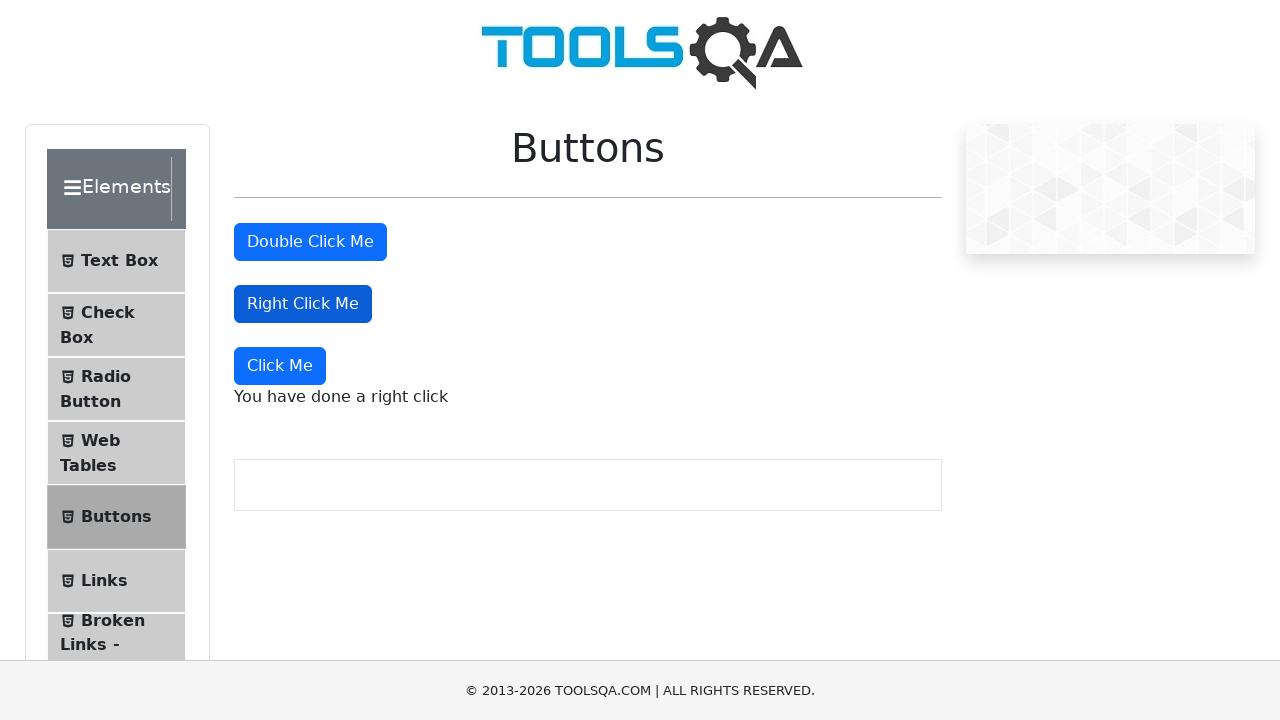

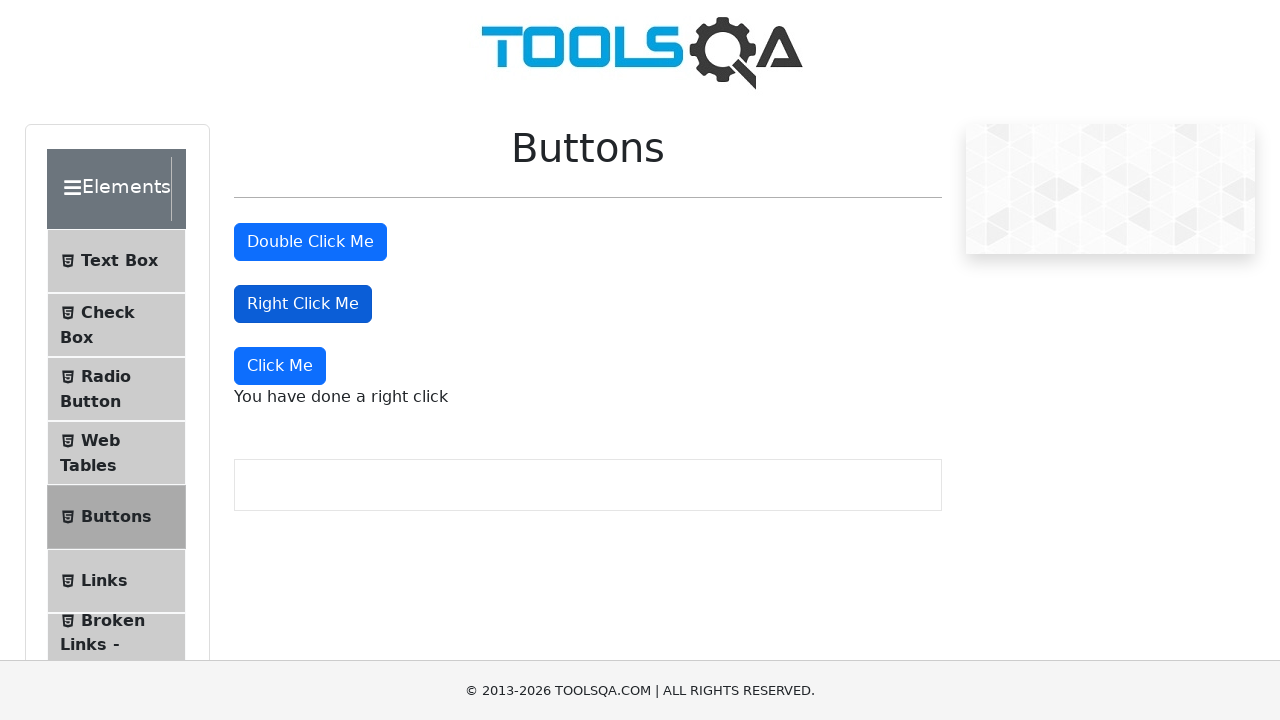